Tests an e-commerce grocery shopping flow by adding specific items (Cucumber, Brocolli, Beetroot) to cart, proceeding to checkout, and applying a promo code

Starting URL: https://rahulshettyacademy.com/seleniumPractise/

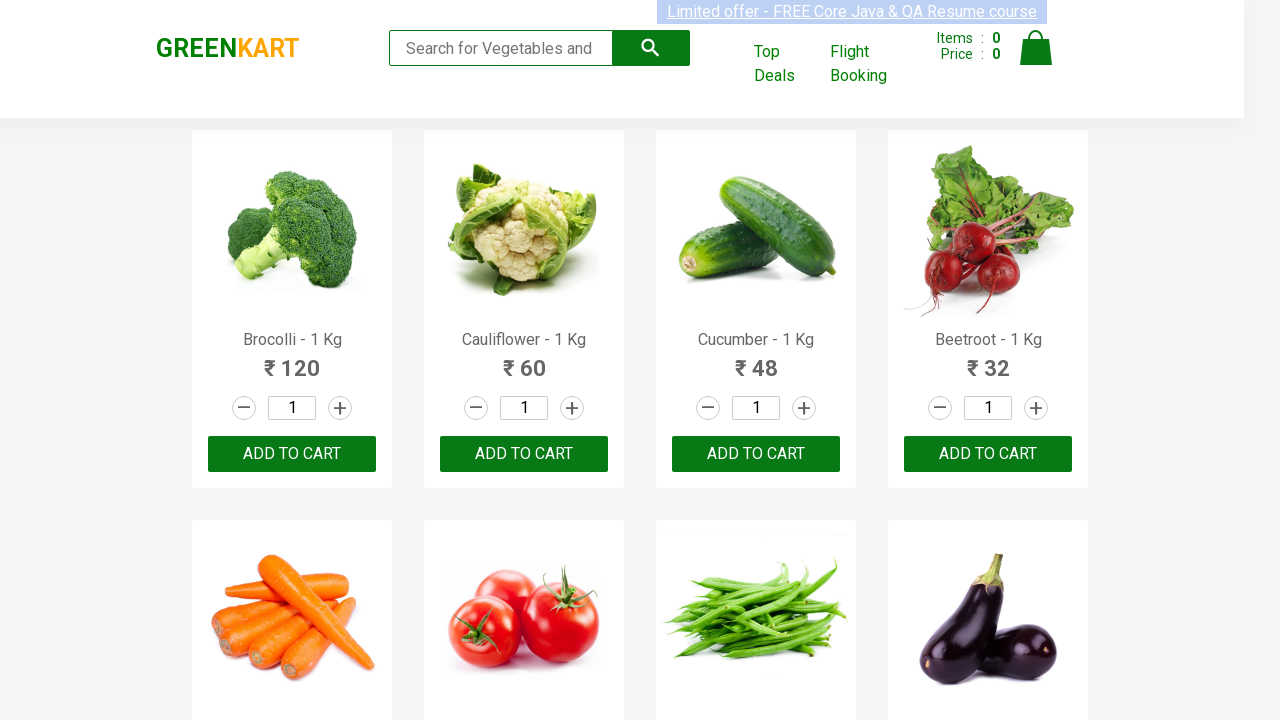

Waited for product names to load on the page
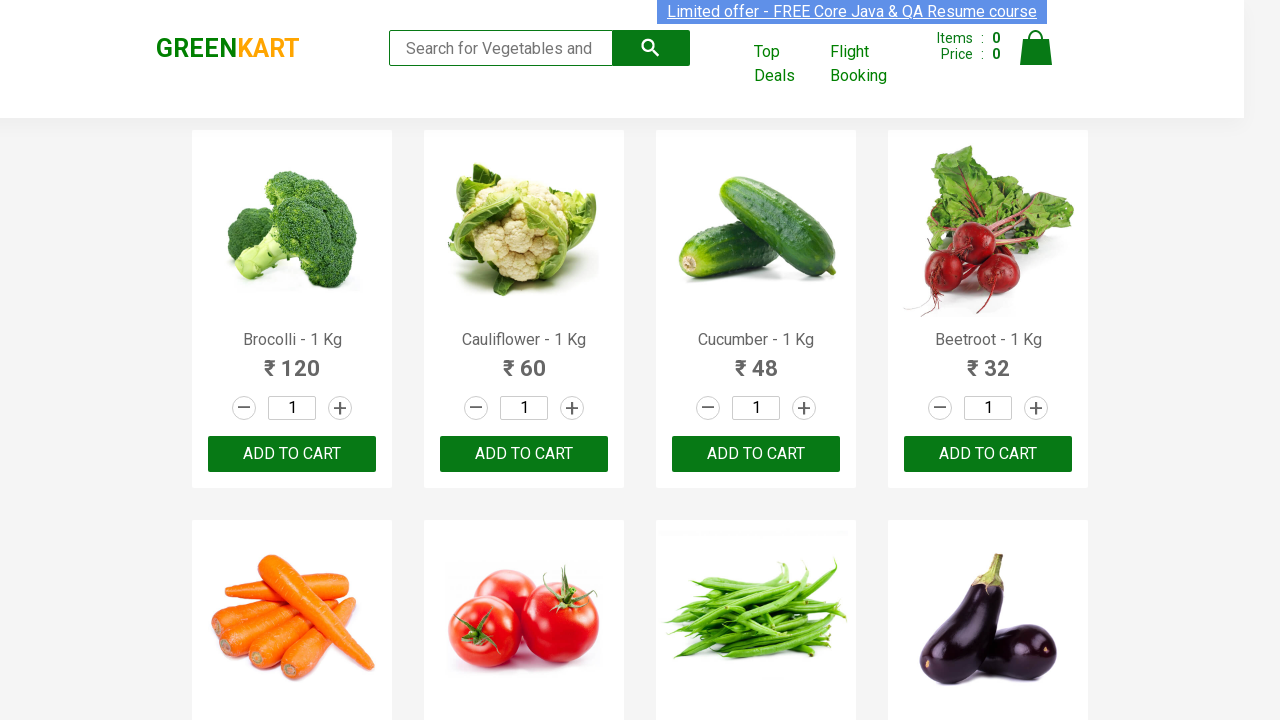

Added 'Brocolli' to cart at (292, 454) on xpath=//div[@class='product-action']/button >> nth=0
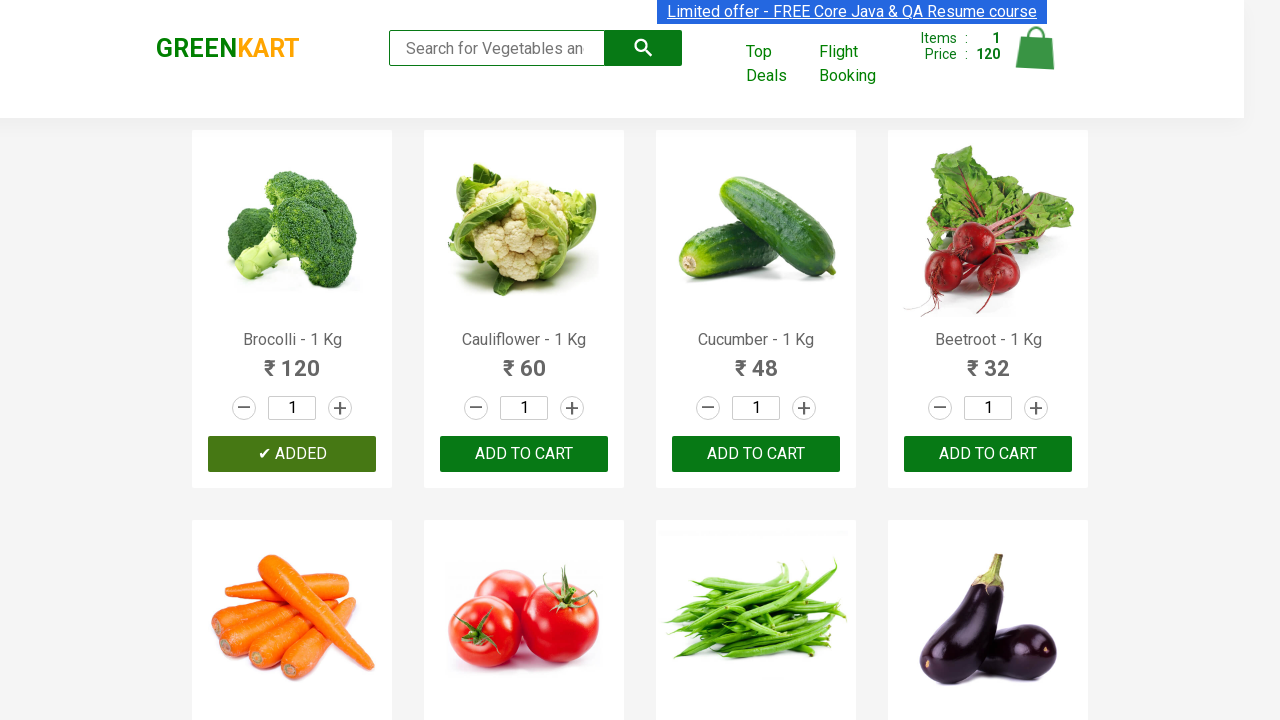

Added 'Cucumber' to cart at (756, 454) on xpath=//div[@class='product-action']/button >> nth=2
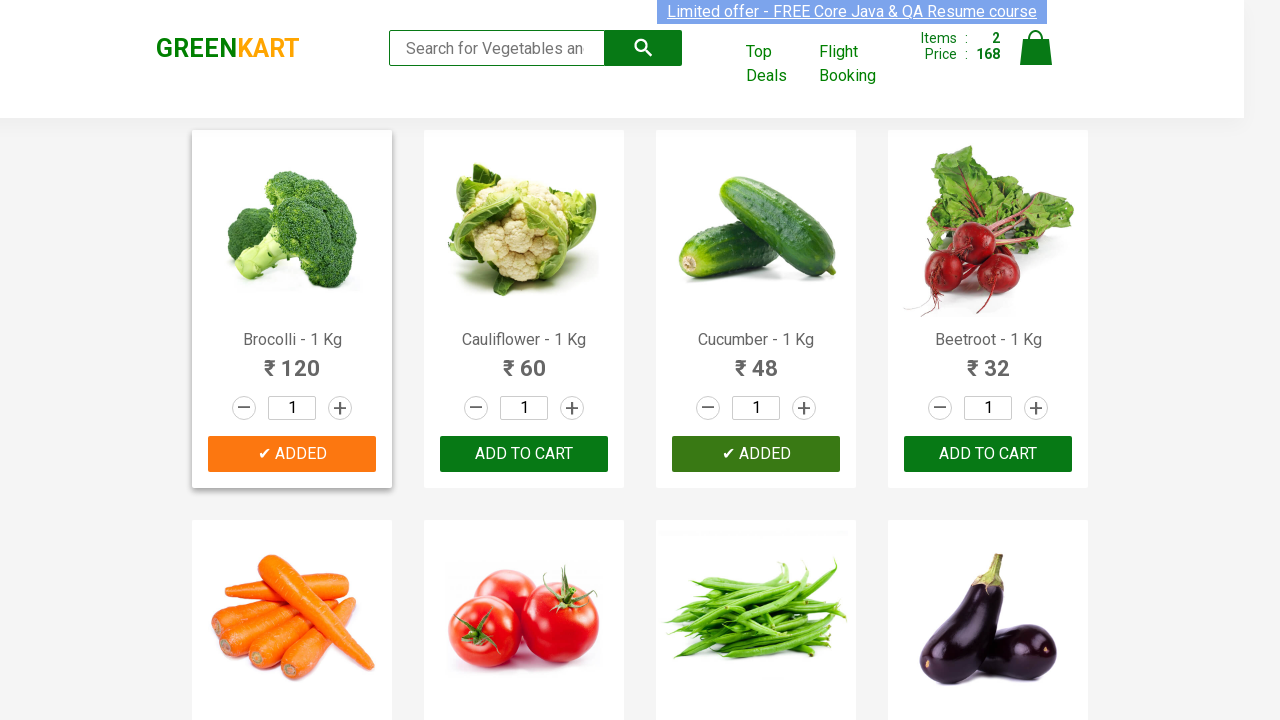

Added 'Beetroot' to cart at (988, 454) on xpath=//div[@class='product-action']/button >> nth=3
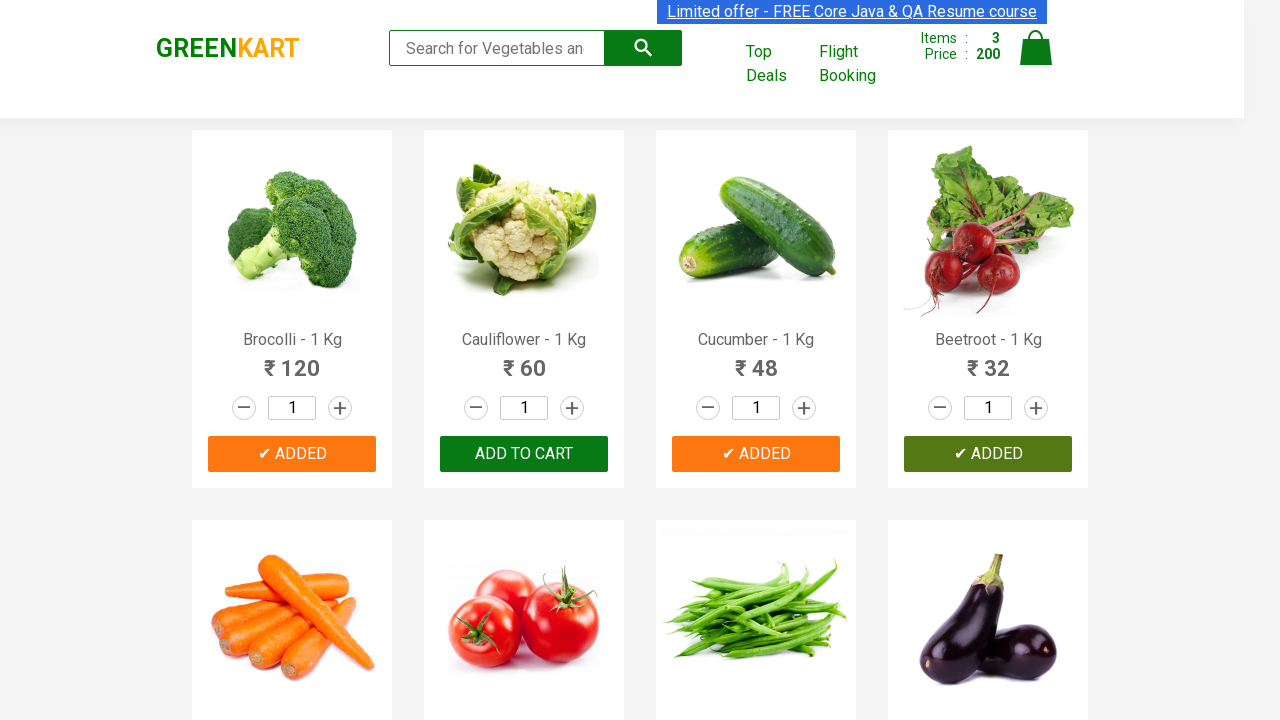

Clicked on cart icon to view cart at (1036, 48) on img[alt='Cart']
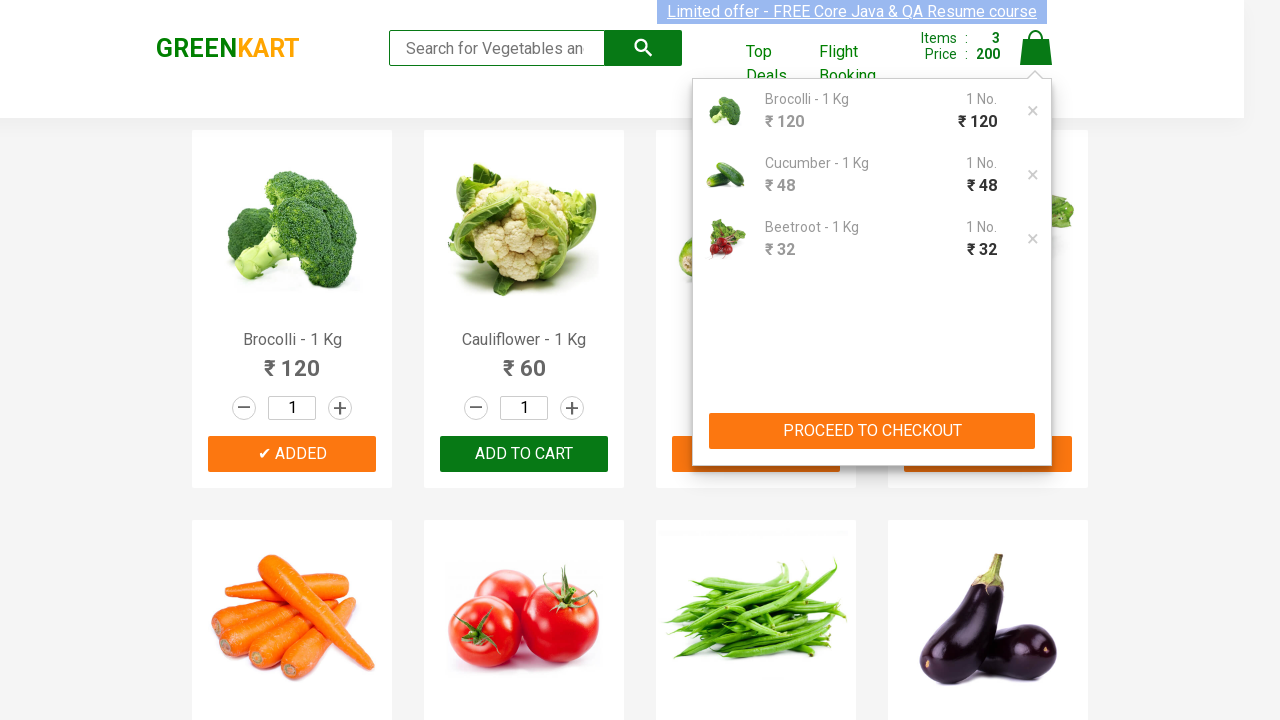

Clicked 'PROCEED TO CHECKOUT' button at (872, 431) on xpath=//button[contains(text(),'PROCEED TO CHECKOUT')]
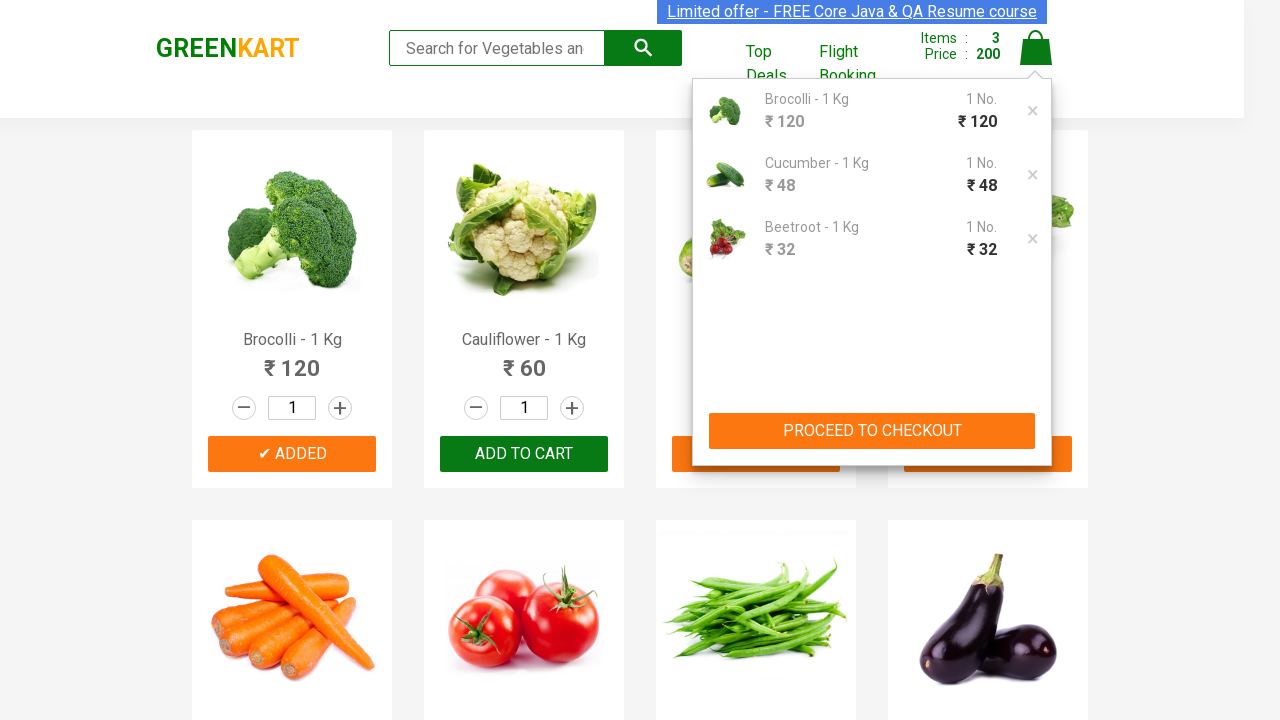

Promo code input field loaded on checkout page
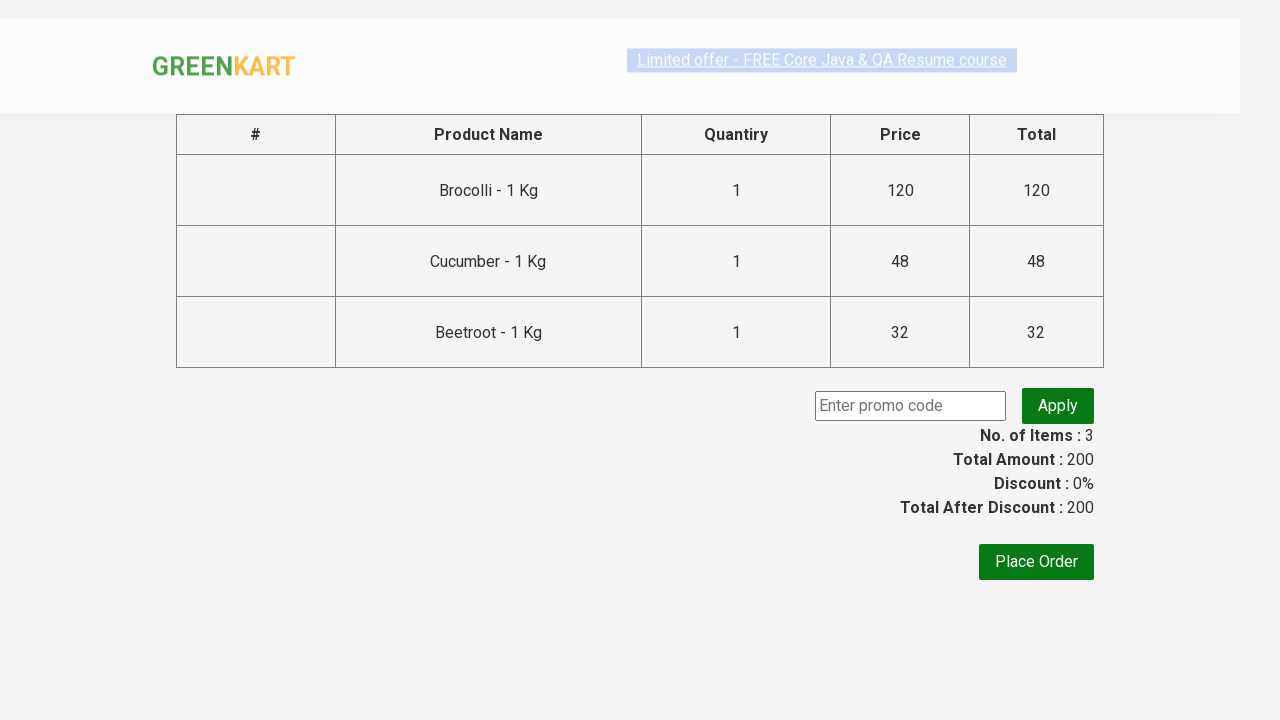

Entered promo code 'DISCOUNT2024' in the promo code field on input.promoCode
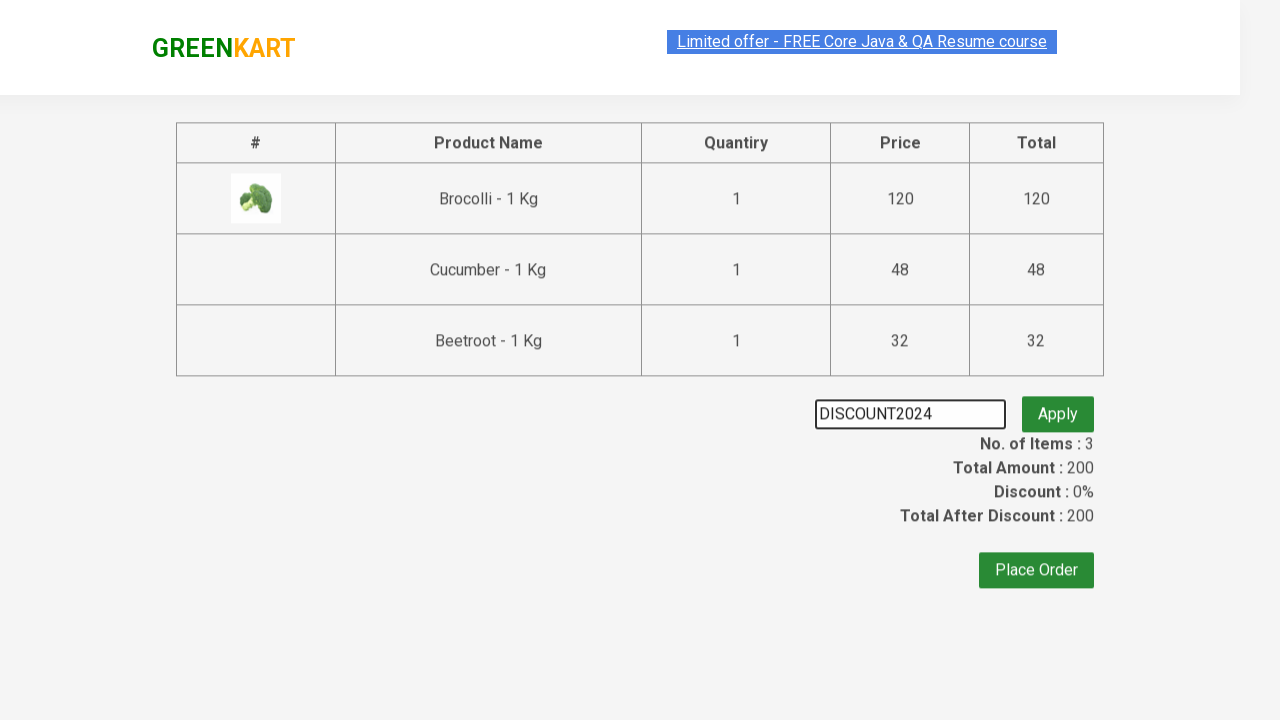

Clicked 'Apply' button to apply the promo code at (1058, 406) on button.promoBtn
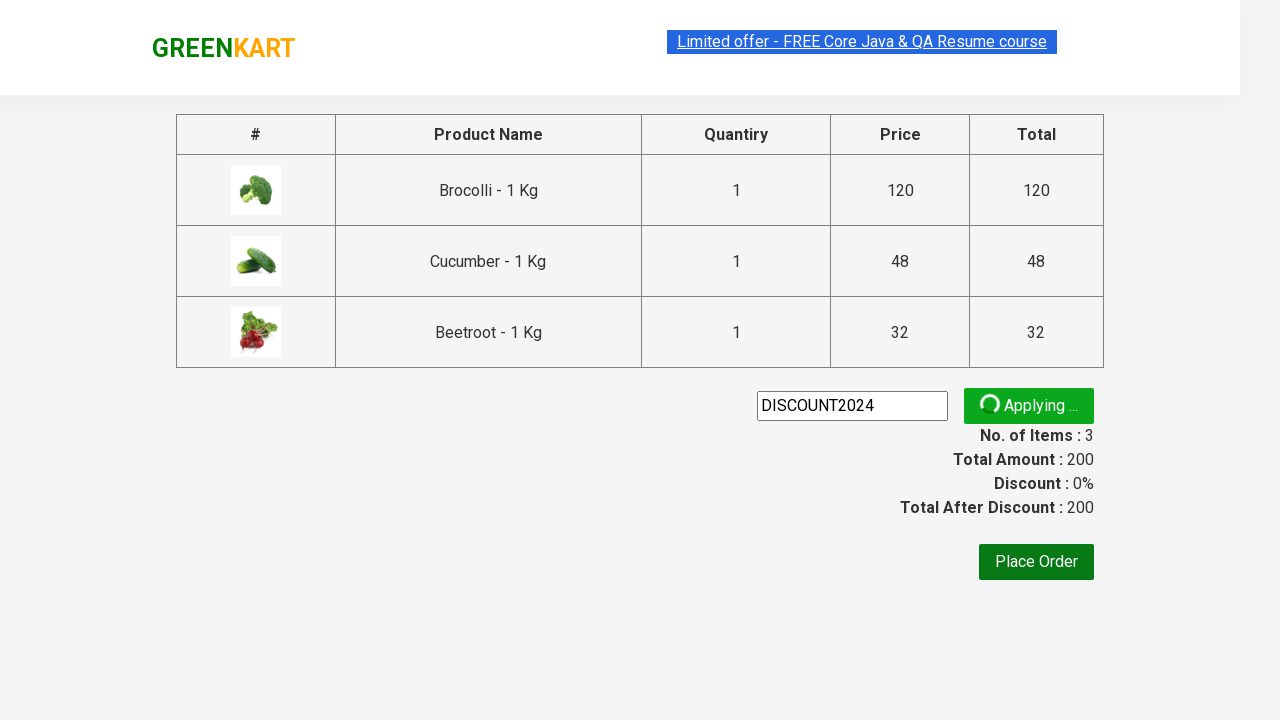

Promo code successfully applied - confirmation message appeared
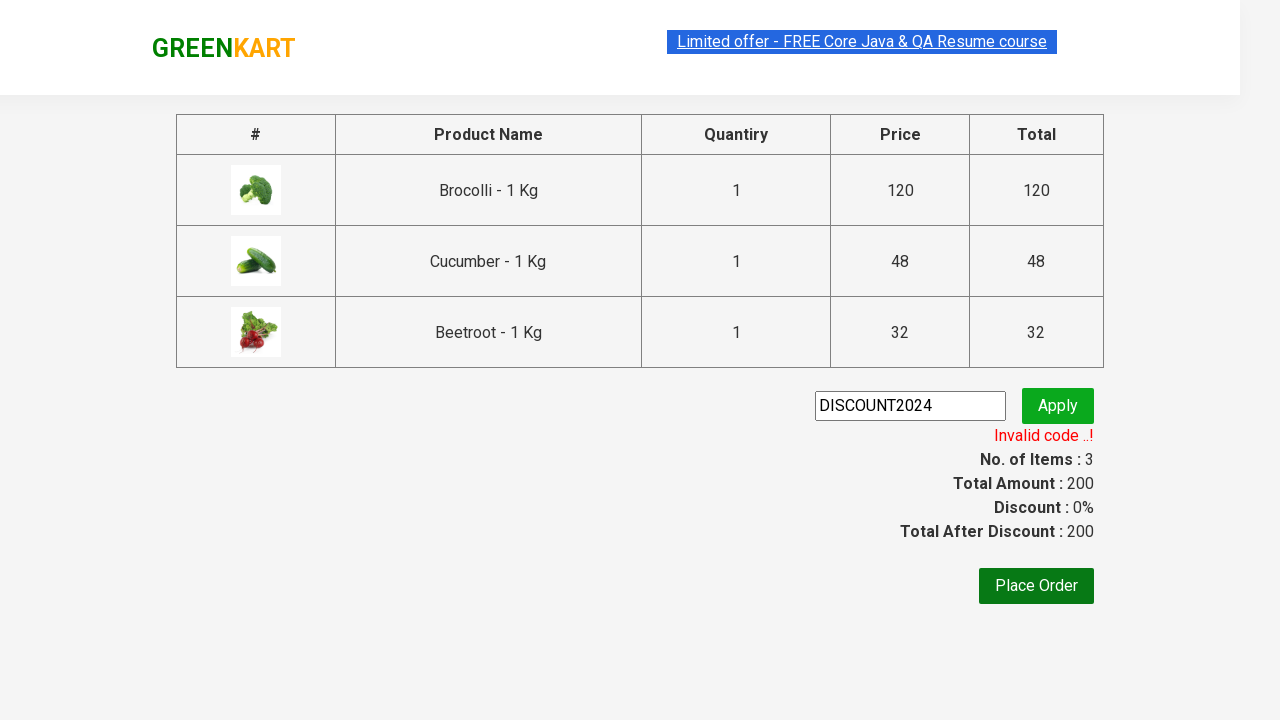

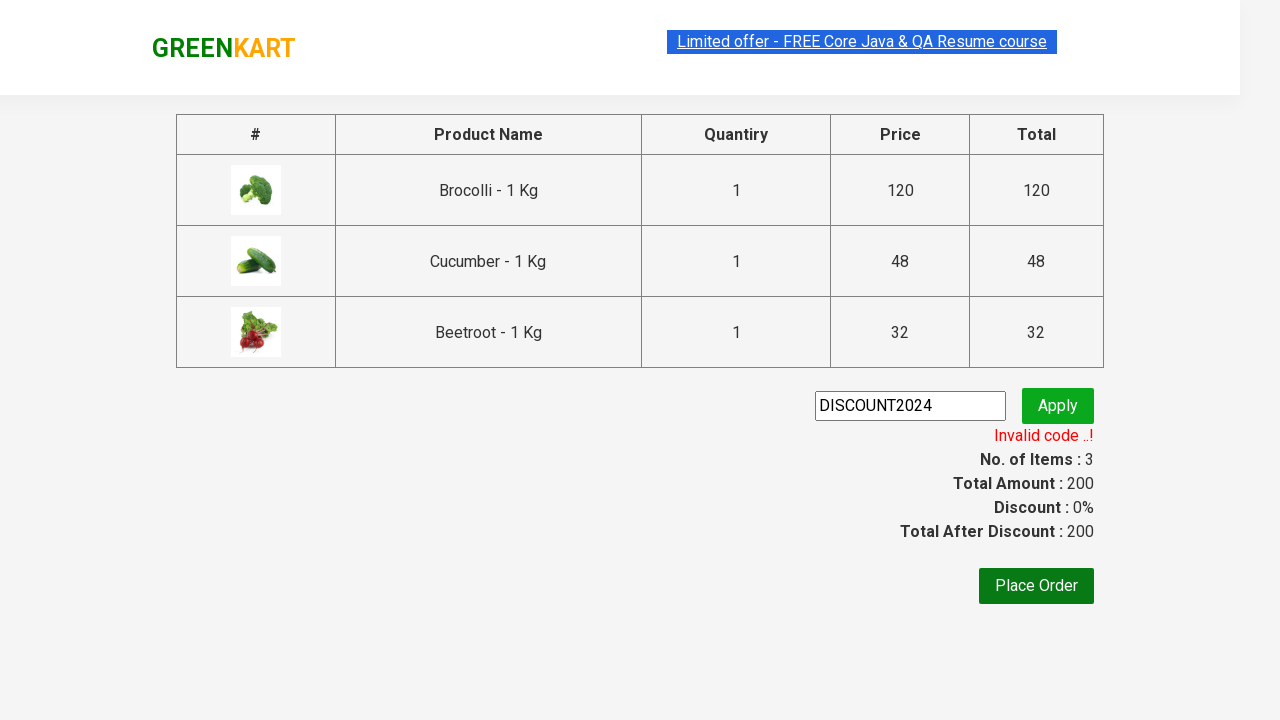